Navigates to Tata CLiQ e-commerce website and verifies the page loads by checking that the title and URL are accessible

Starting URL: https://www.tatacliq.com/

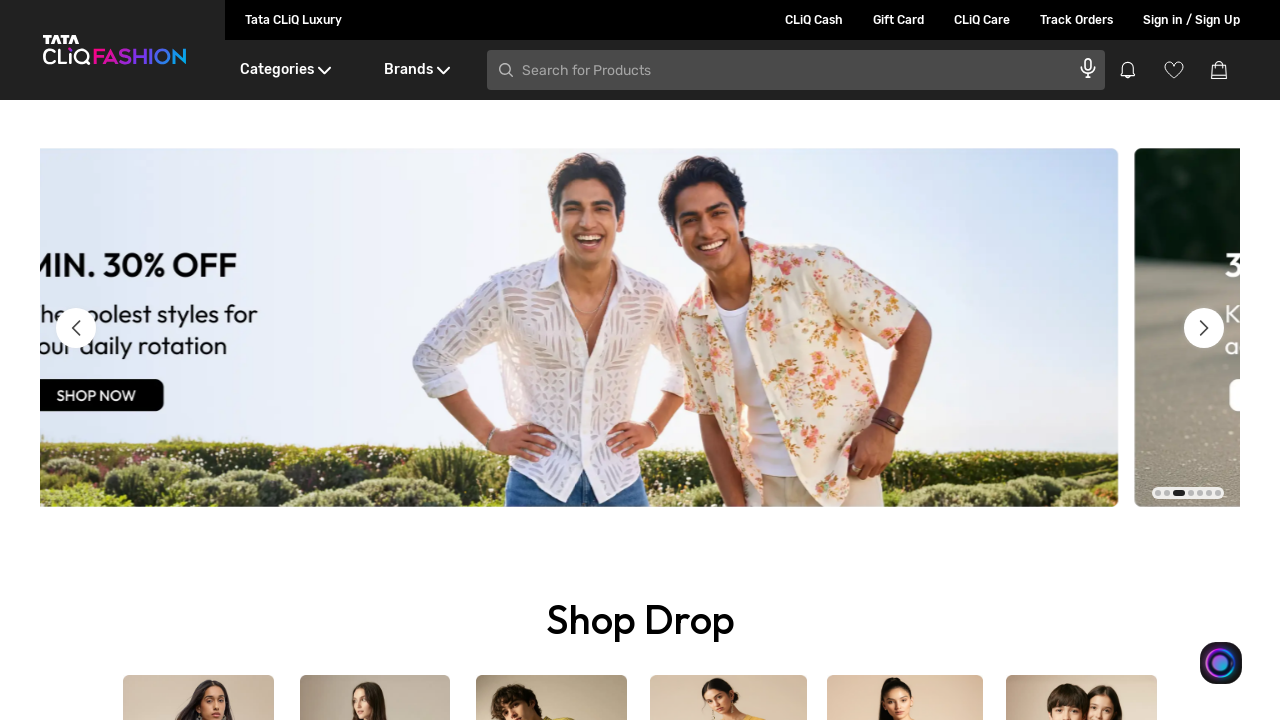

Waited for page to reach domcontentloaded state
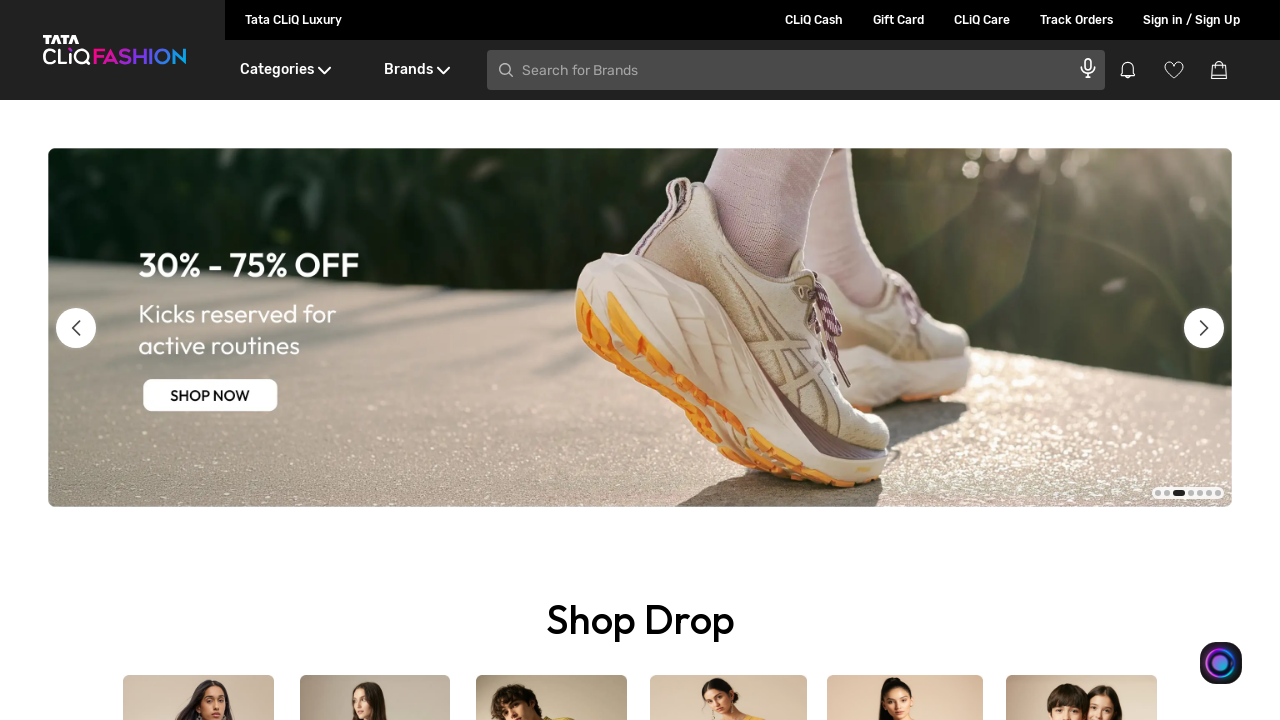

Retrieved page title: 'Online Shopping Site in India - Upto 60% Off On Mobiles, Electronics & Fashion at Tata CLiQ'
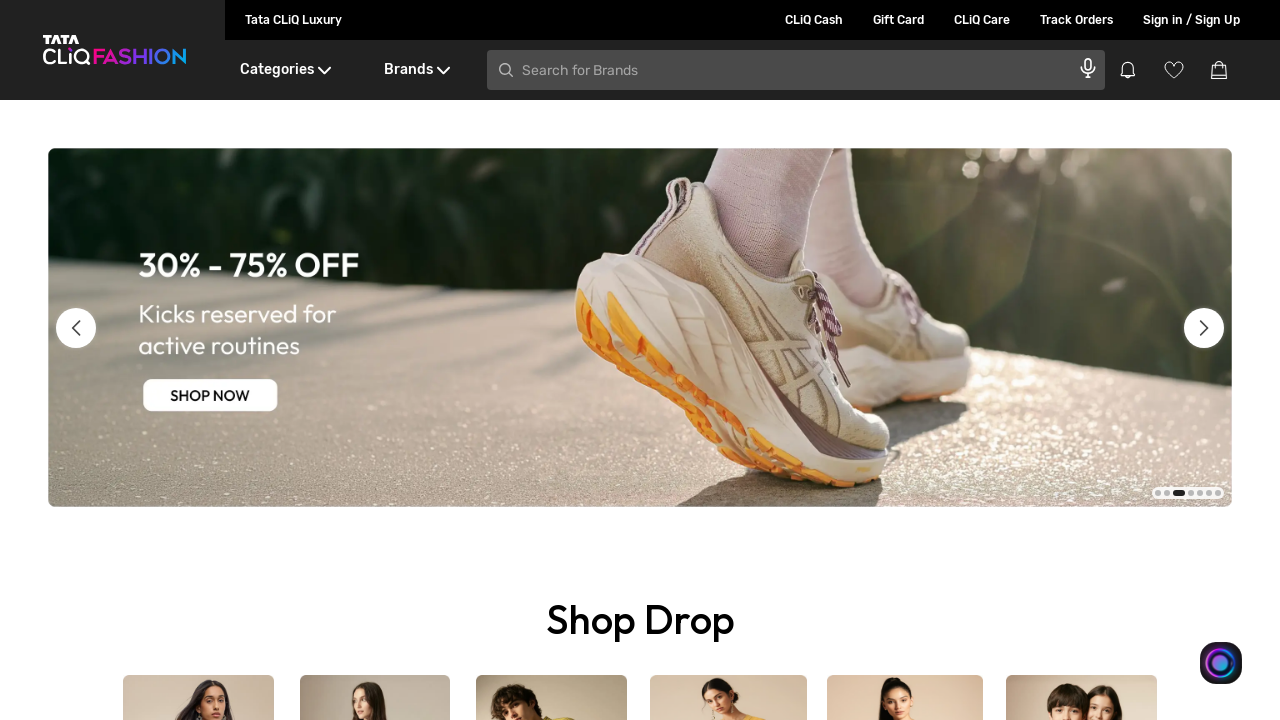

Retrieved current URL: 'https://www.tatacliq.com/'
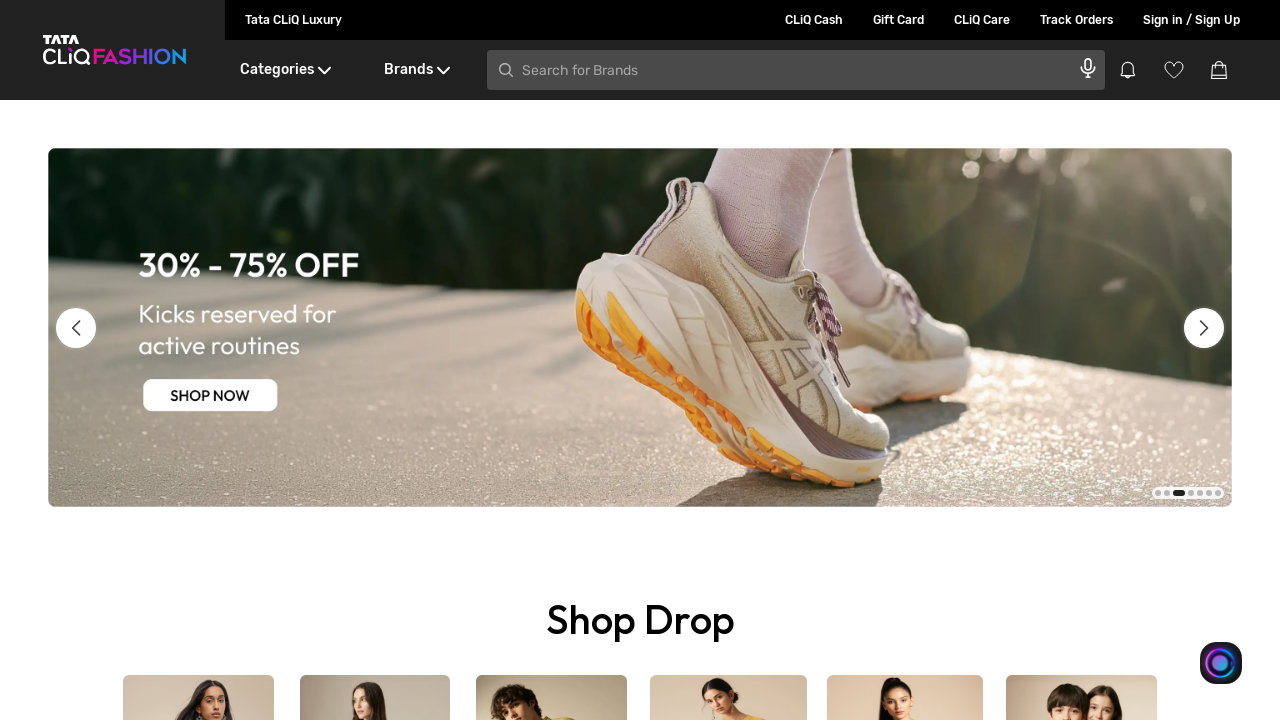

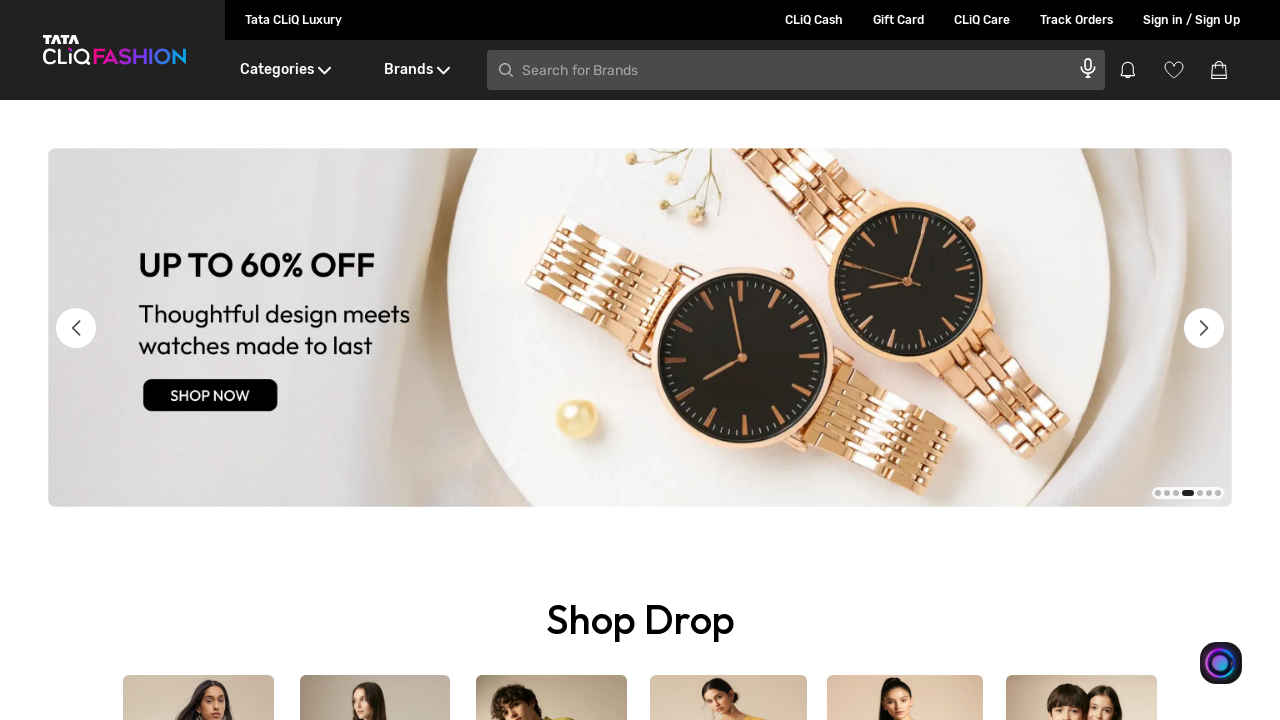